Tests contact form validation by clicking submit without filling fields, verifying errors appear, then filling mandatory fields and verifying errors disappear

Starting URL: http://jupiter.cloud.planittesting.com

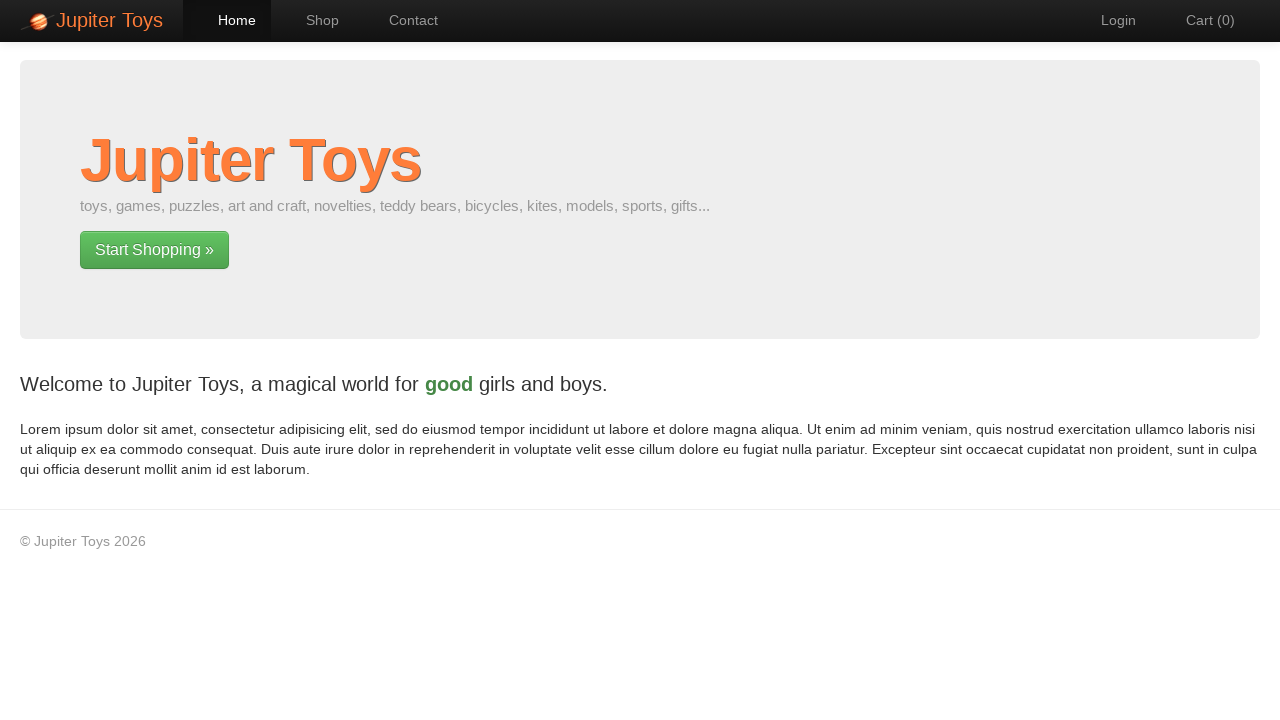

Clicked Contact link to navigate to contact form at (404, 20) on text=Contact
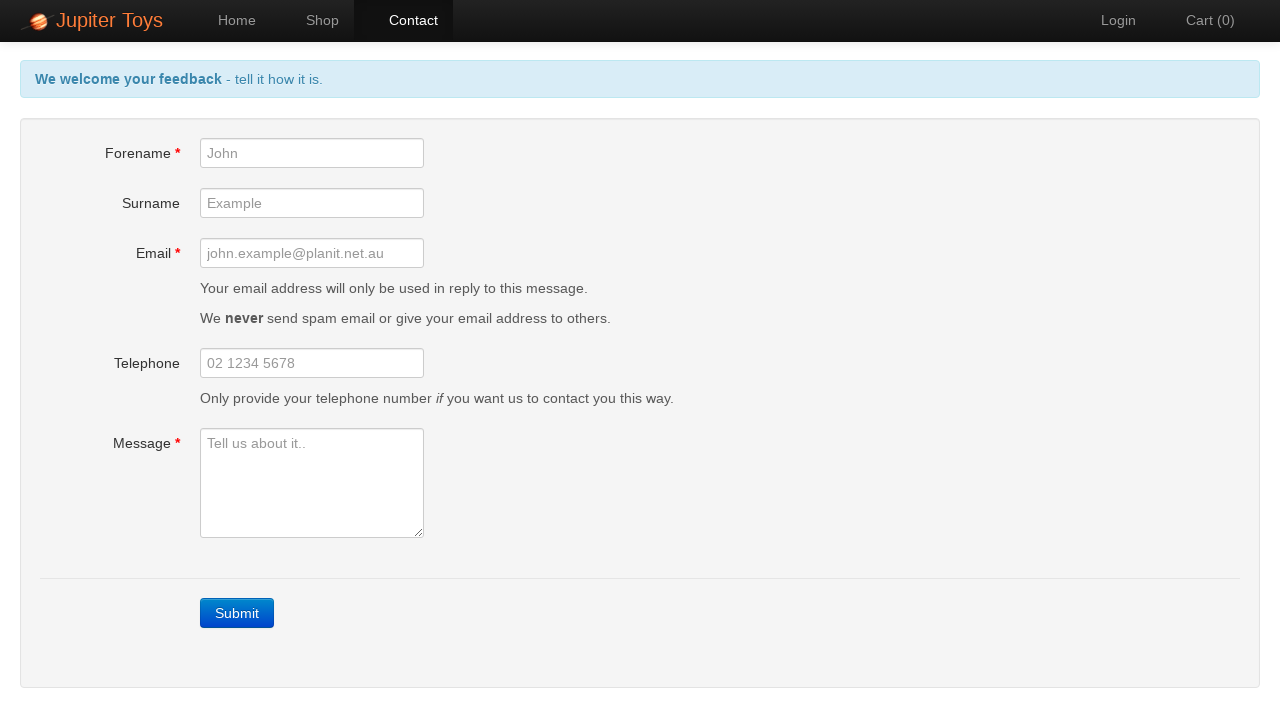

Clicked Submit button without filling any fields at (237, 613) on text=Submit
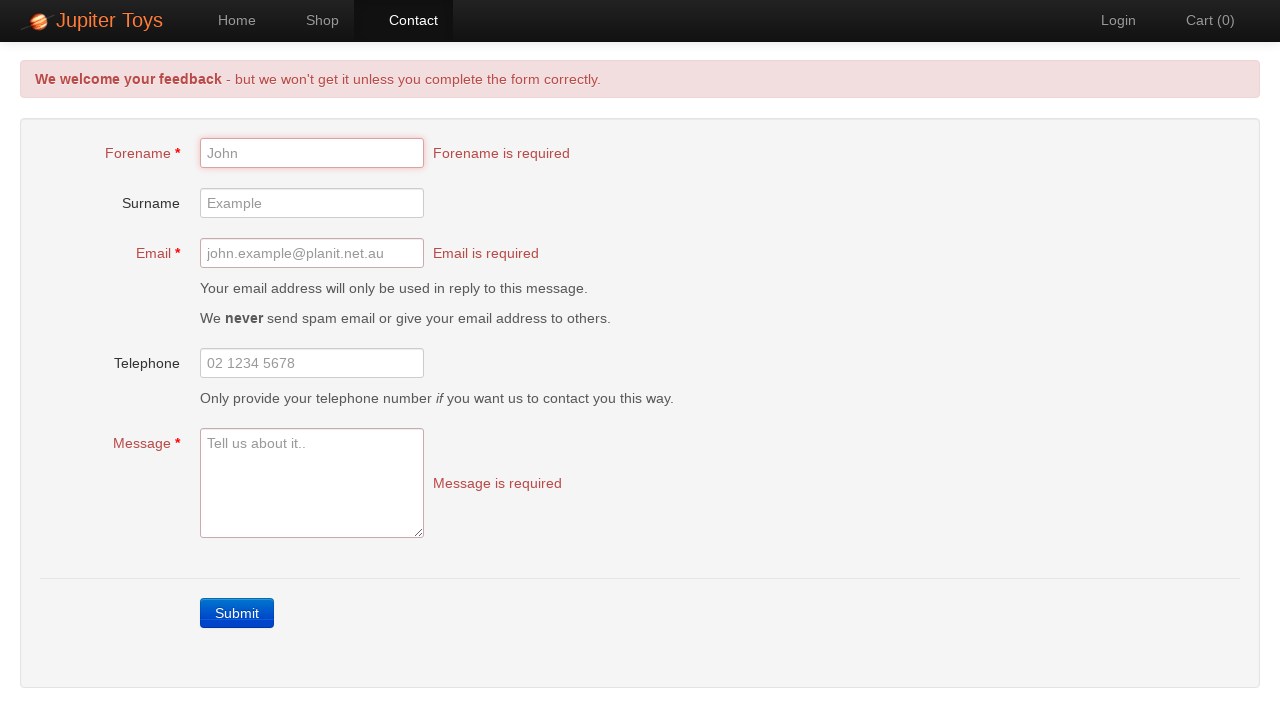

Validation error messages appeared
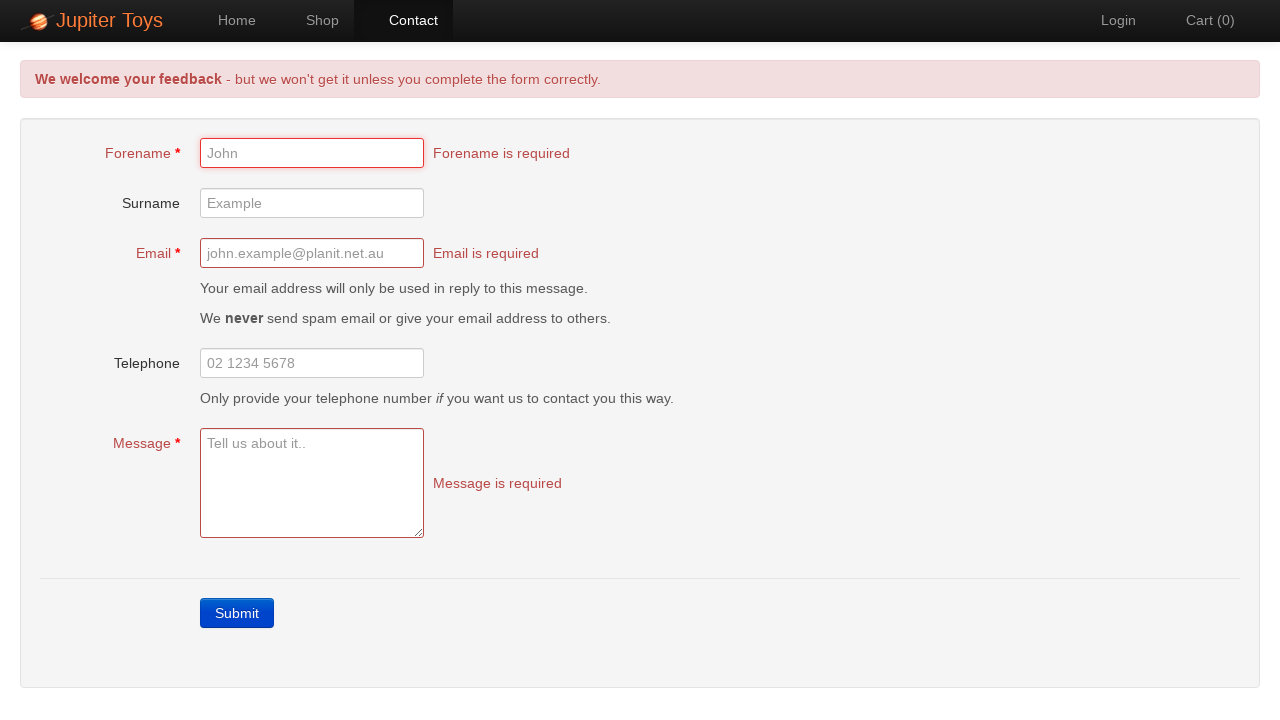

Verified 'Forename is required' error is visible
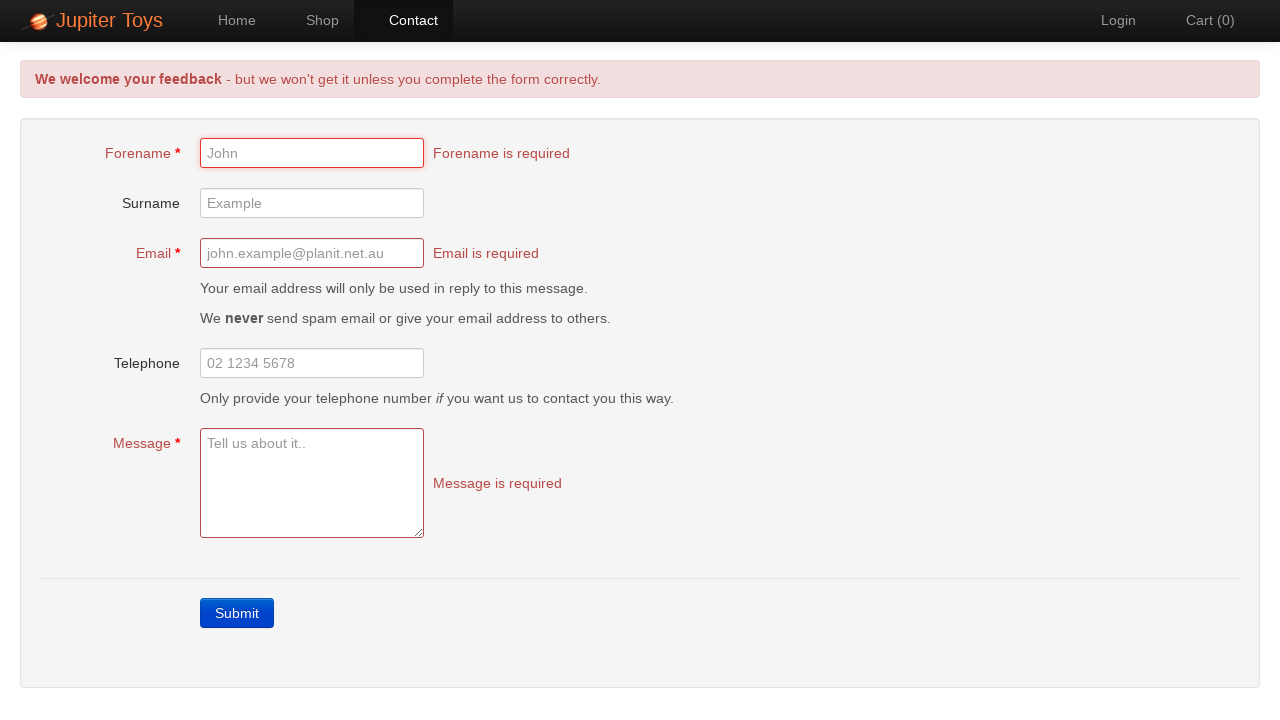

Verified 'Email is required' error is visible
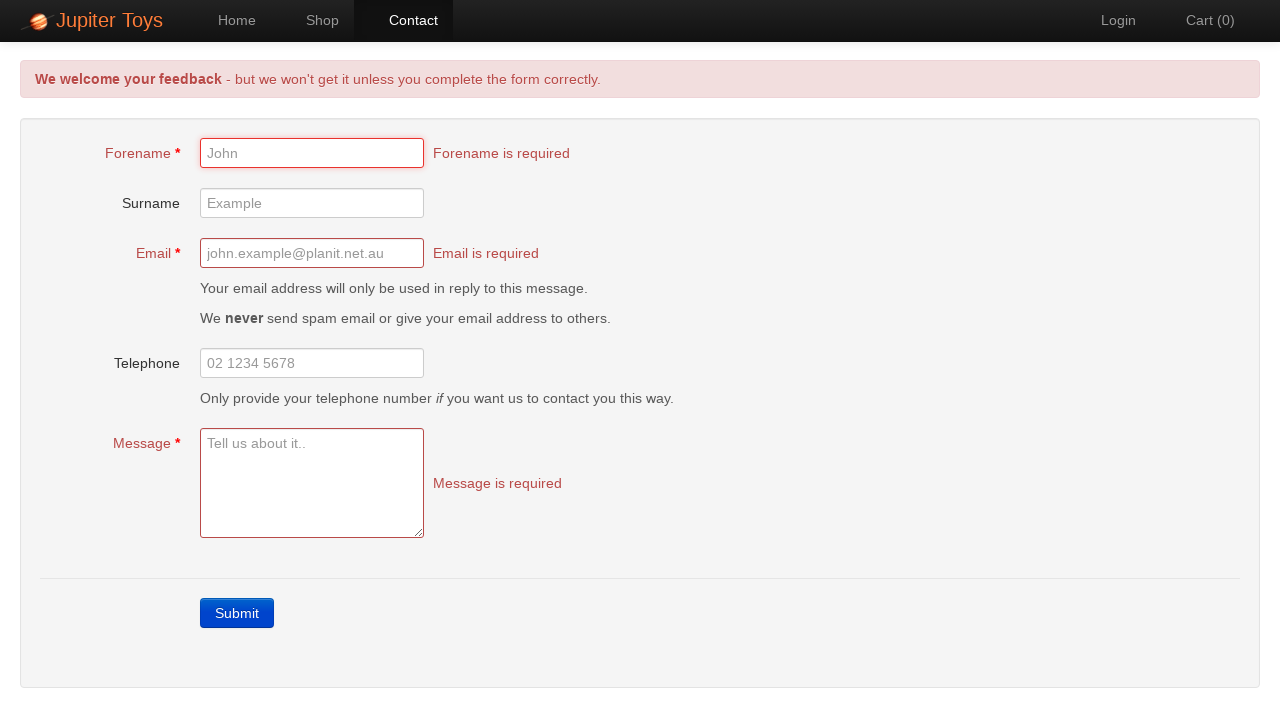

Verified 'Message is required' error is visible
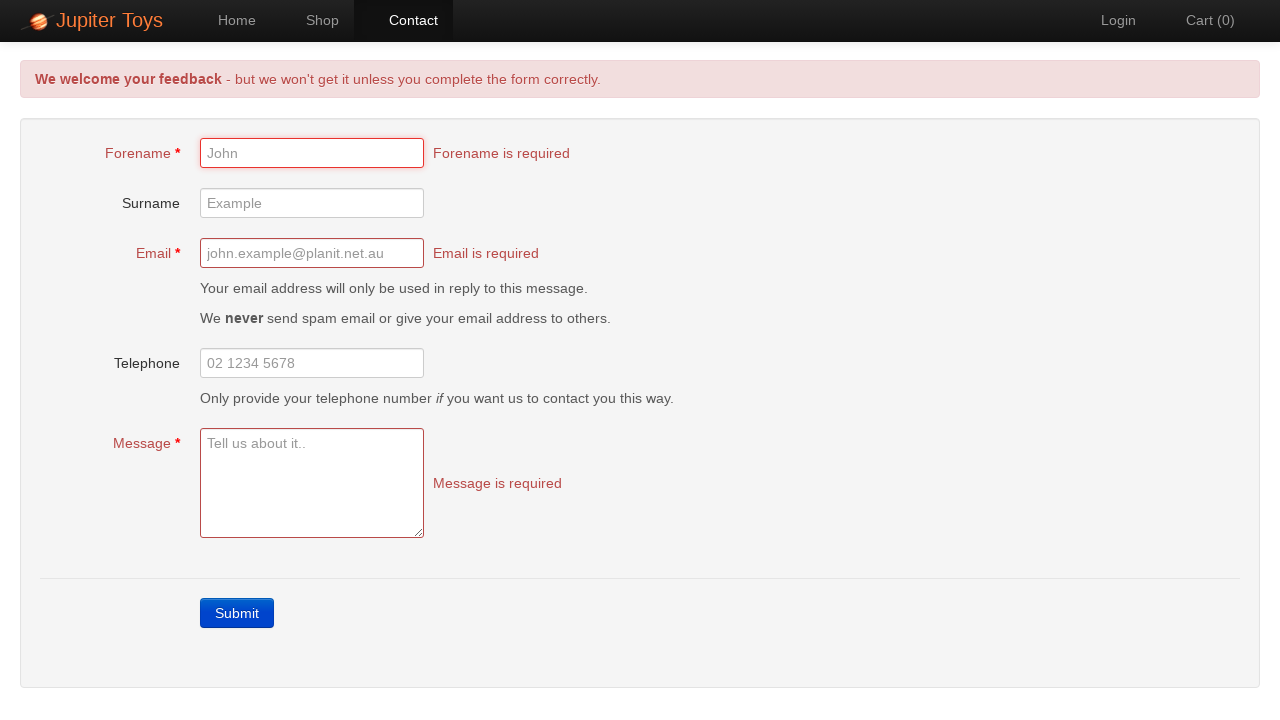

Filled forename field with 'John' on input[name='forename']
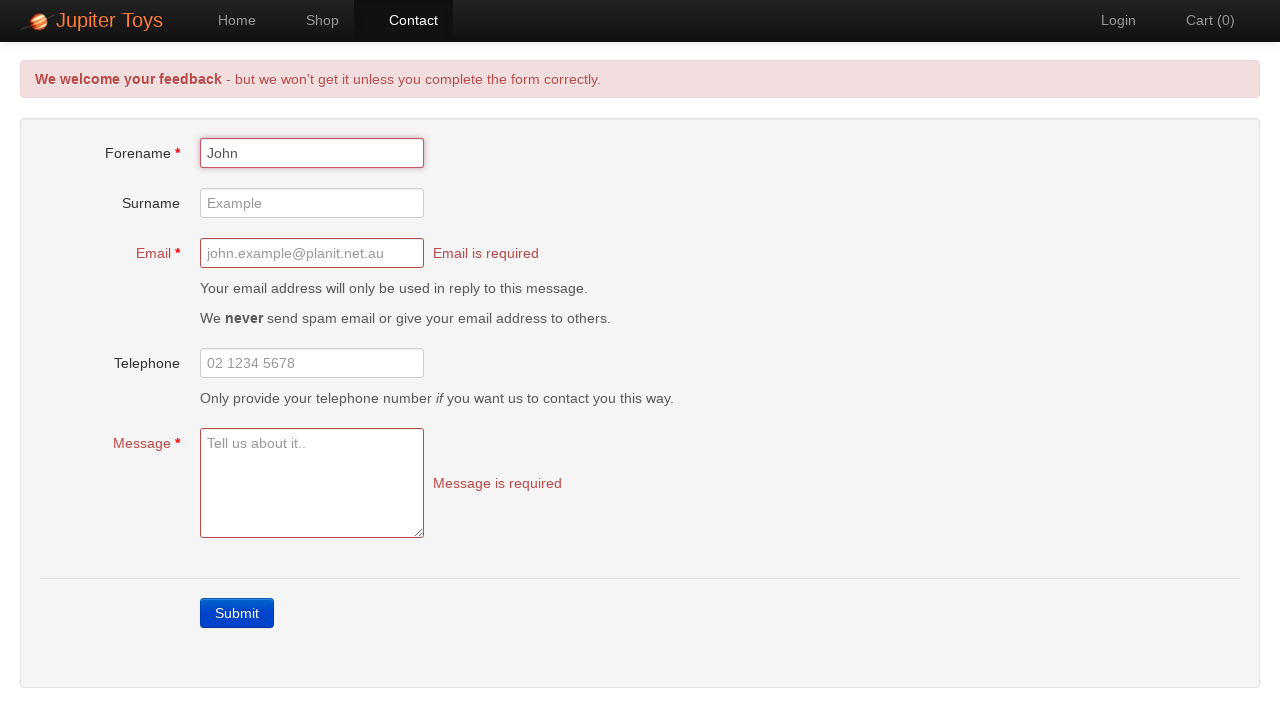

Filled email field with 'john.doe@example.com' on input[name='email']
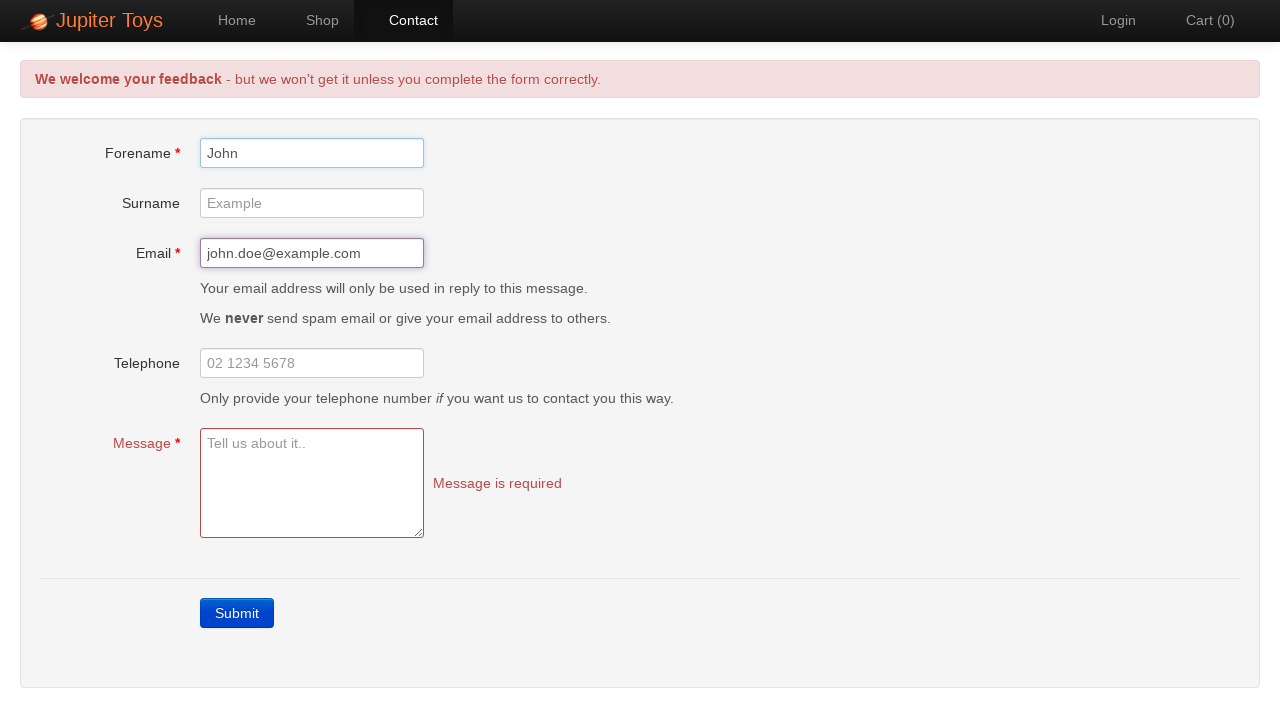

Filled message field with test message on textarea[name='message']
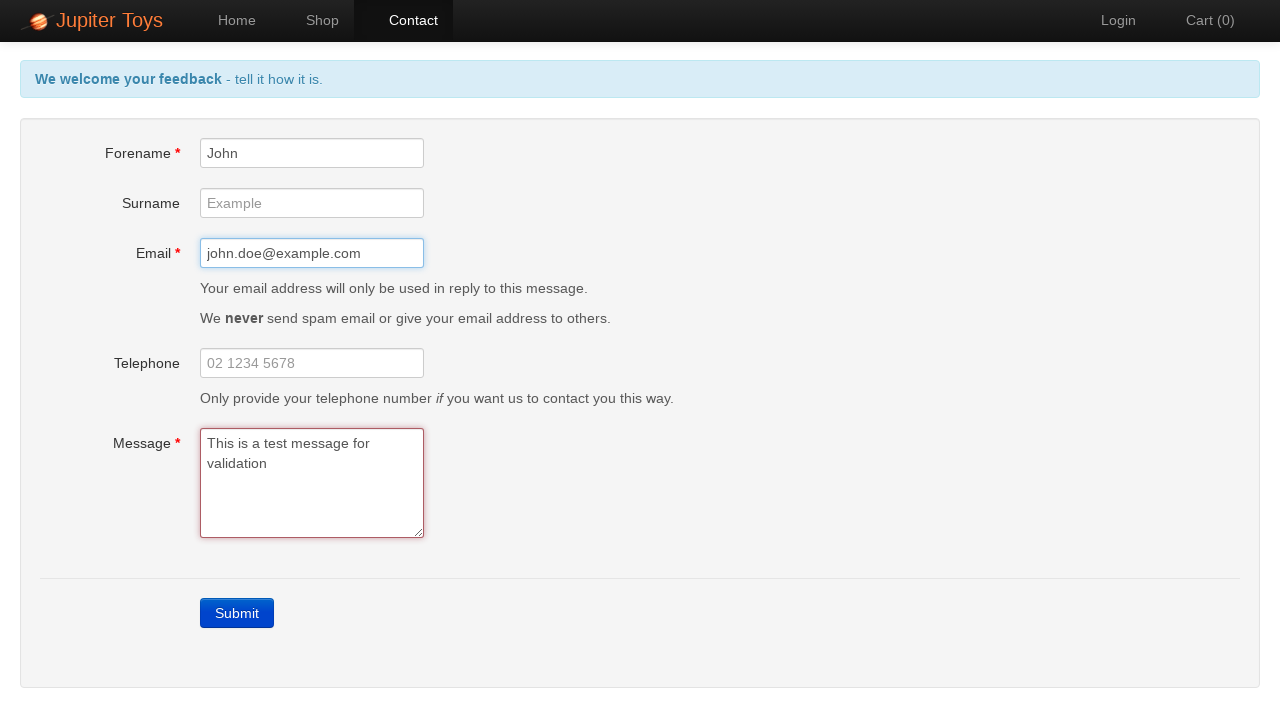

Verified 'Forename is required' error is no longer visible
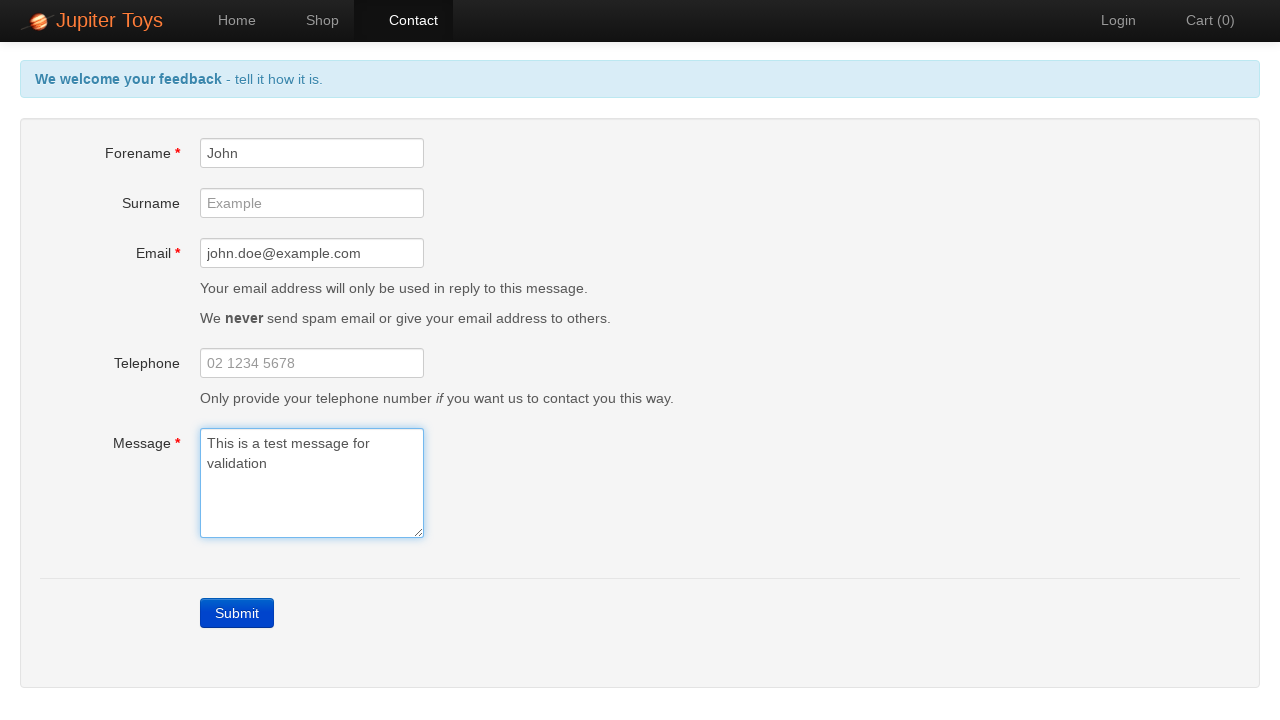

Verified 'Email is required' error is no longer visible
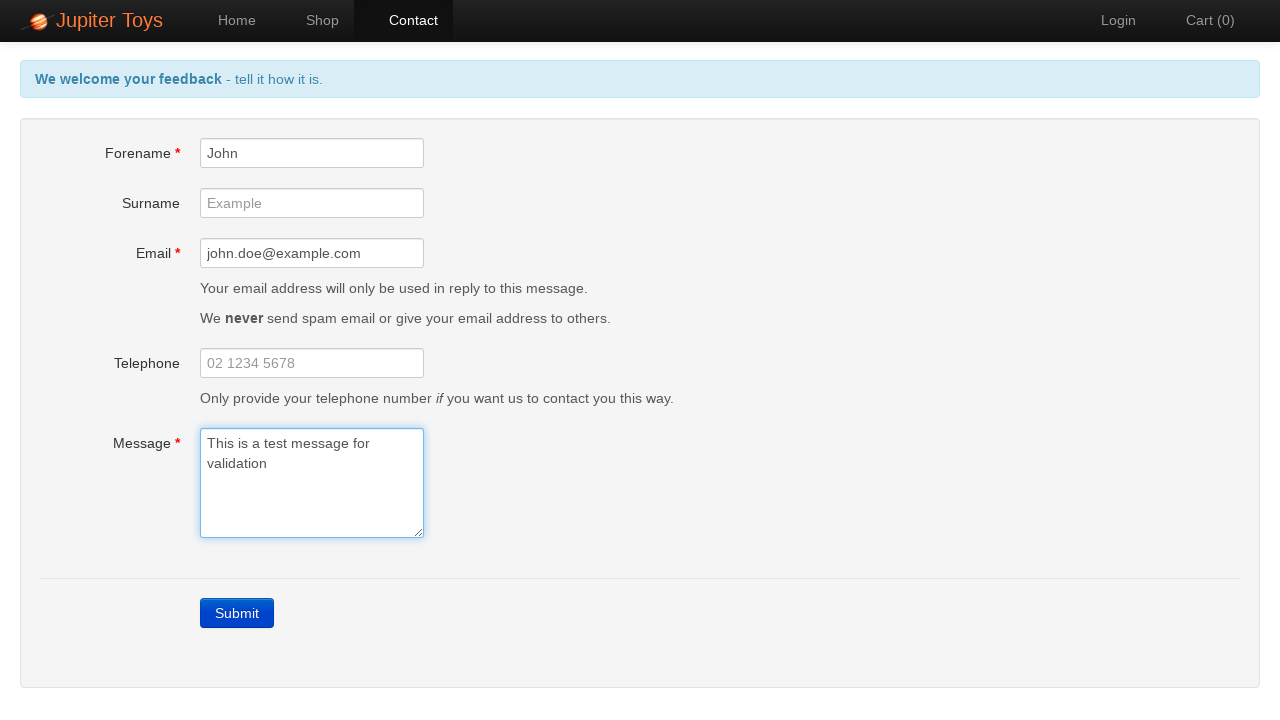

Verified 'Message is required' error is no longer visible
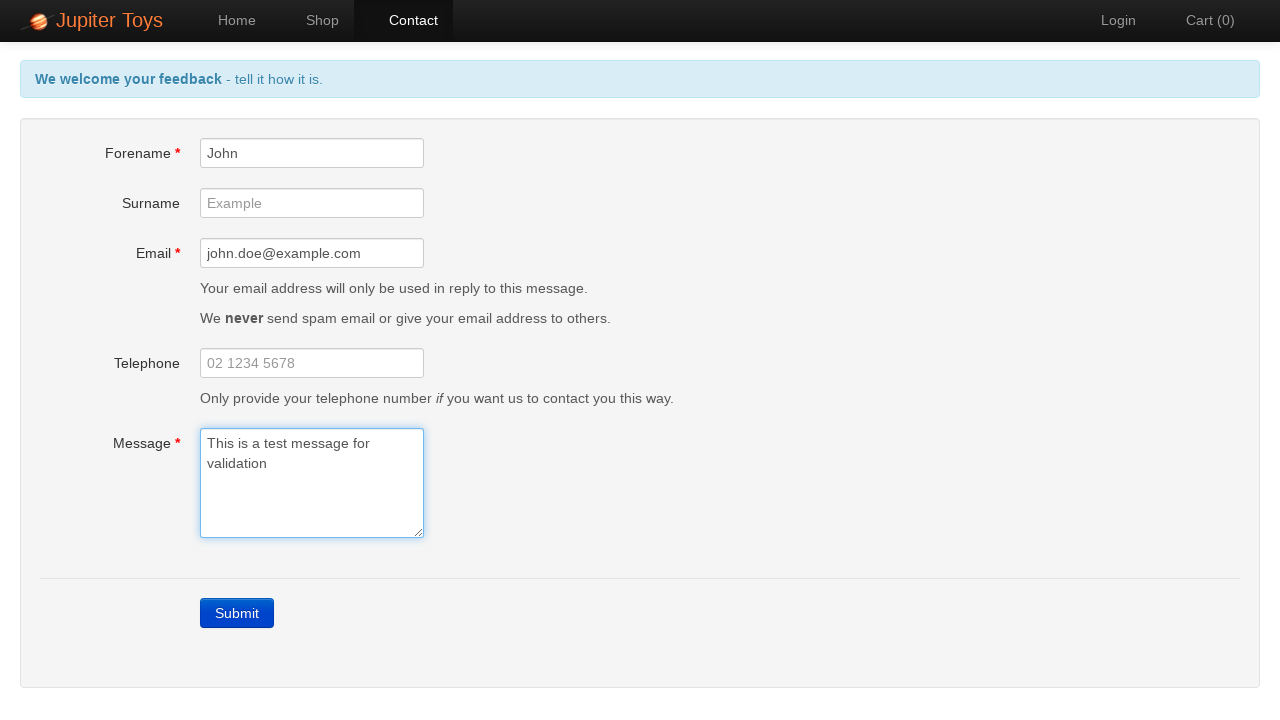

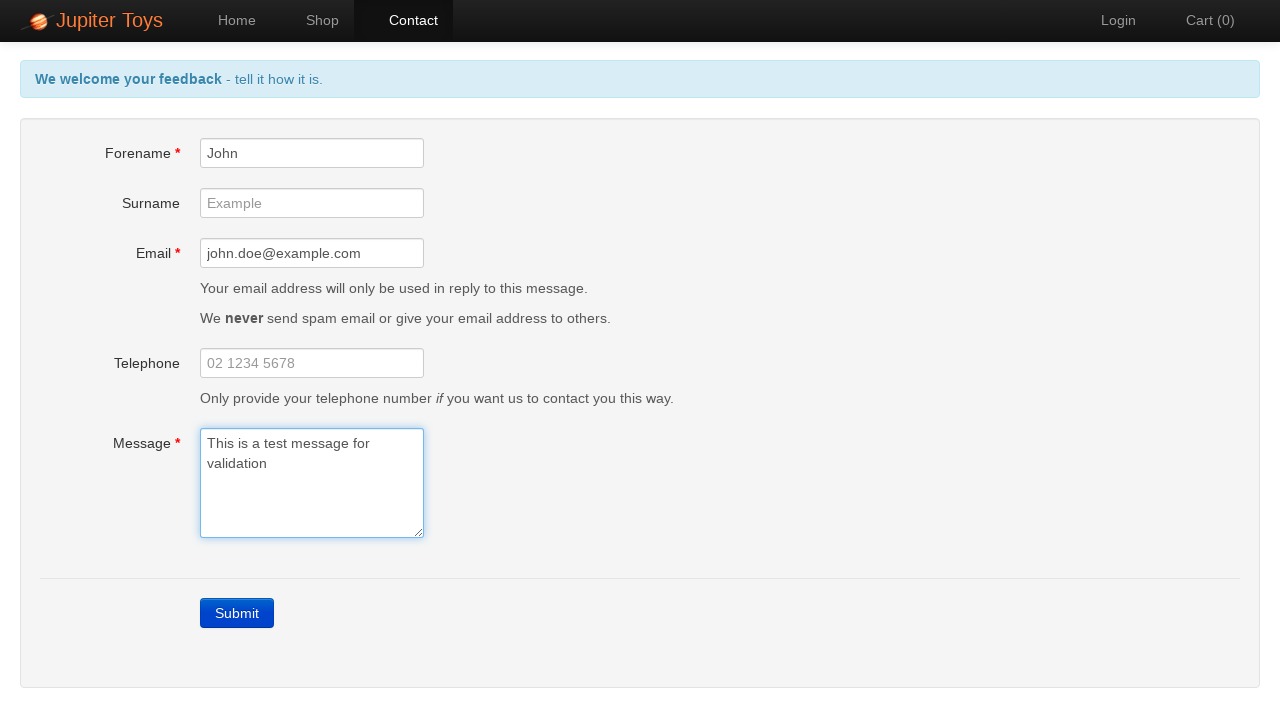